Tests dropdown selection functionality on the DemoQA select menu page by selecting colors (Yellow, Red, White) using different selection methods (by index, by value, by visible text) and validating each selection.

Starting URL: https://demoqa.com/select-menu

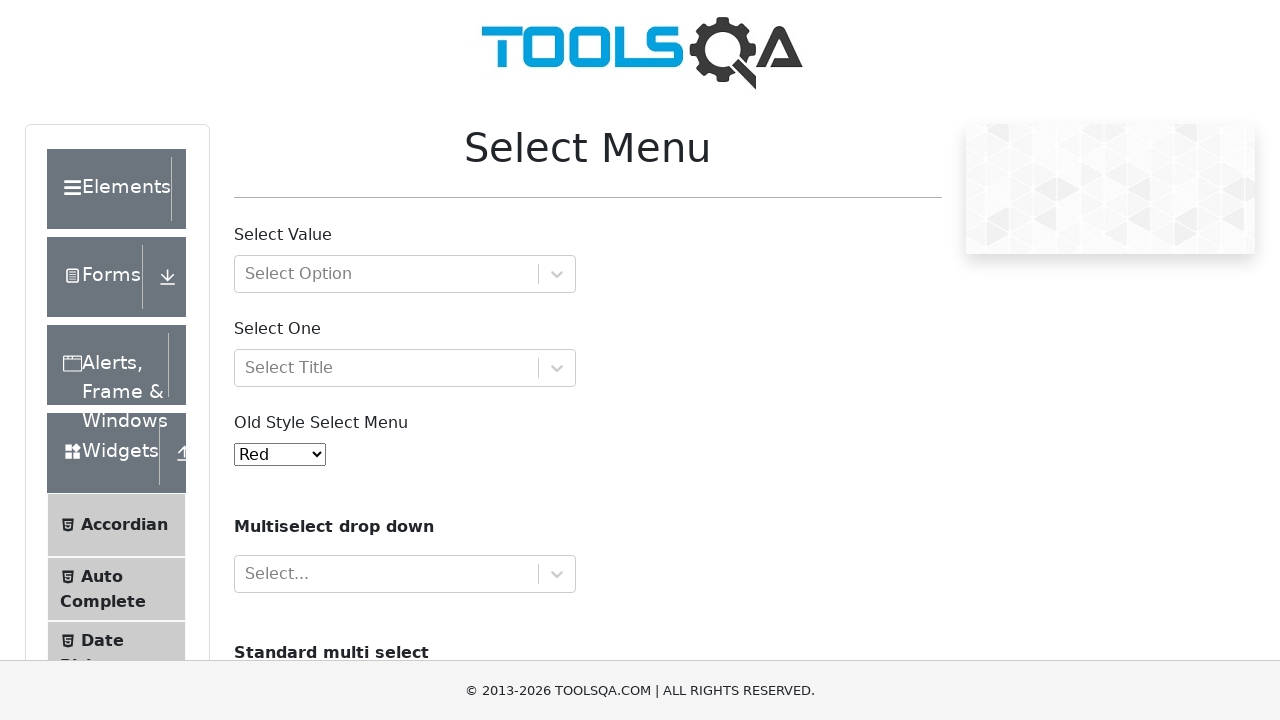

Selected Yellow color by index 3 from dropdown on select#oldSelectMenu
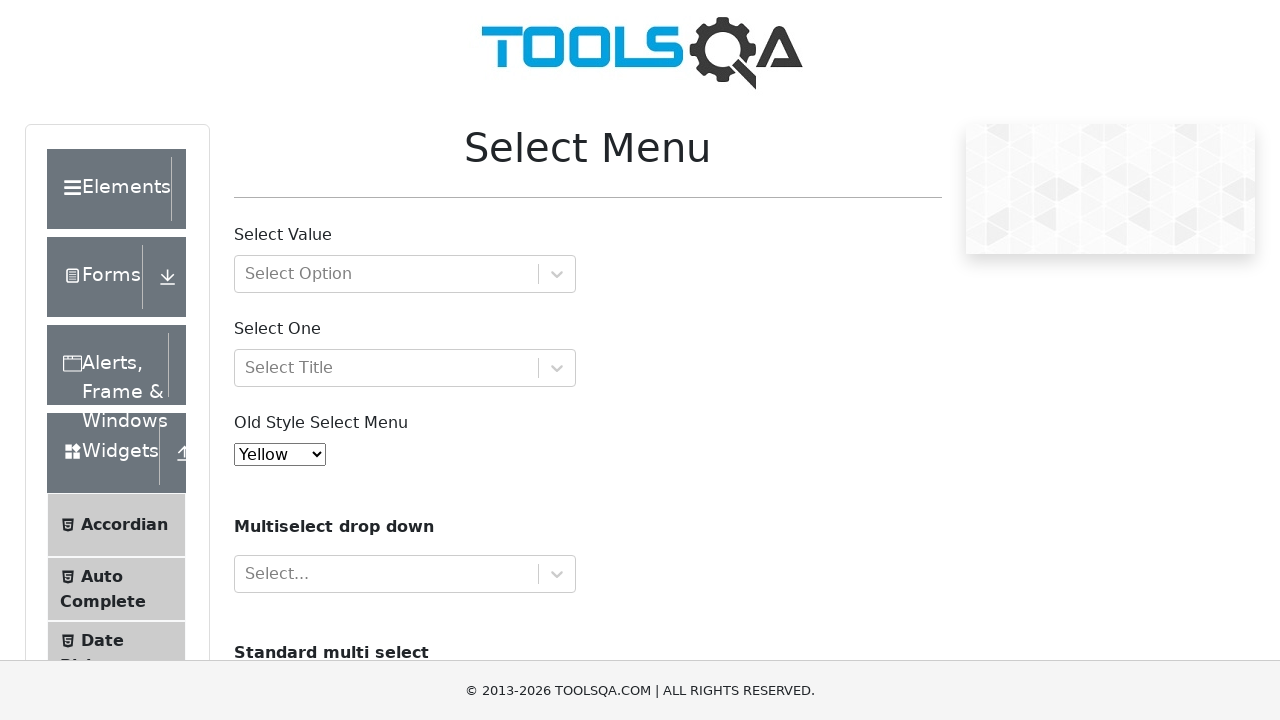

Retrieved selected value to verify Yellow selection
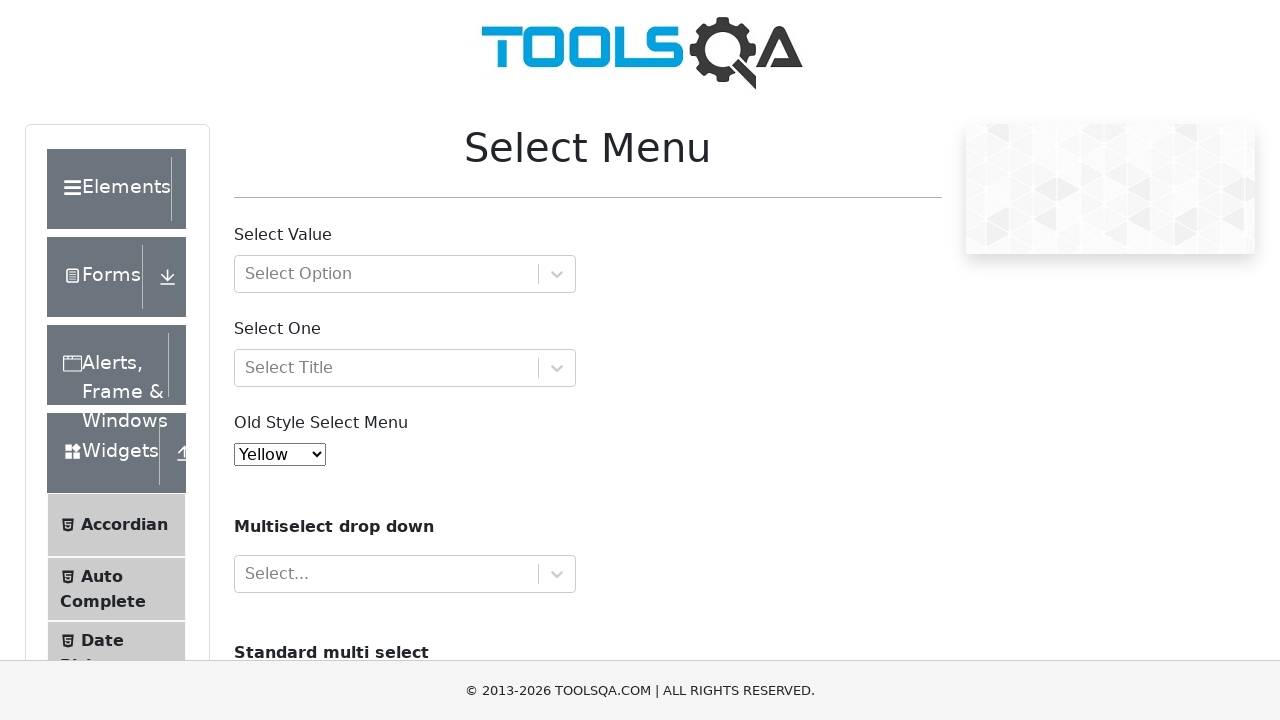

Verified that Yellow is correctly selected
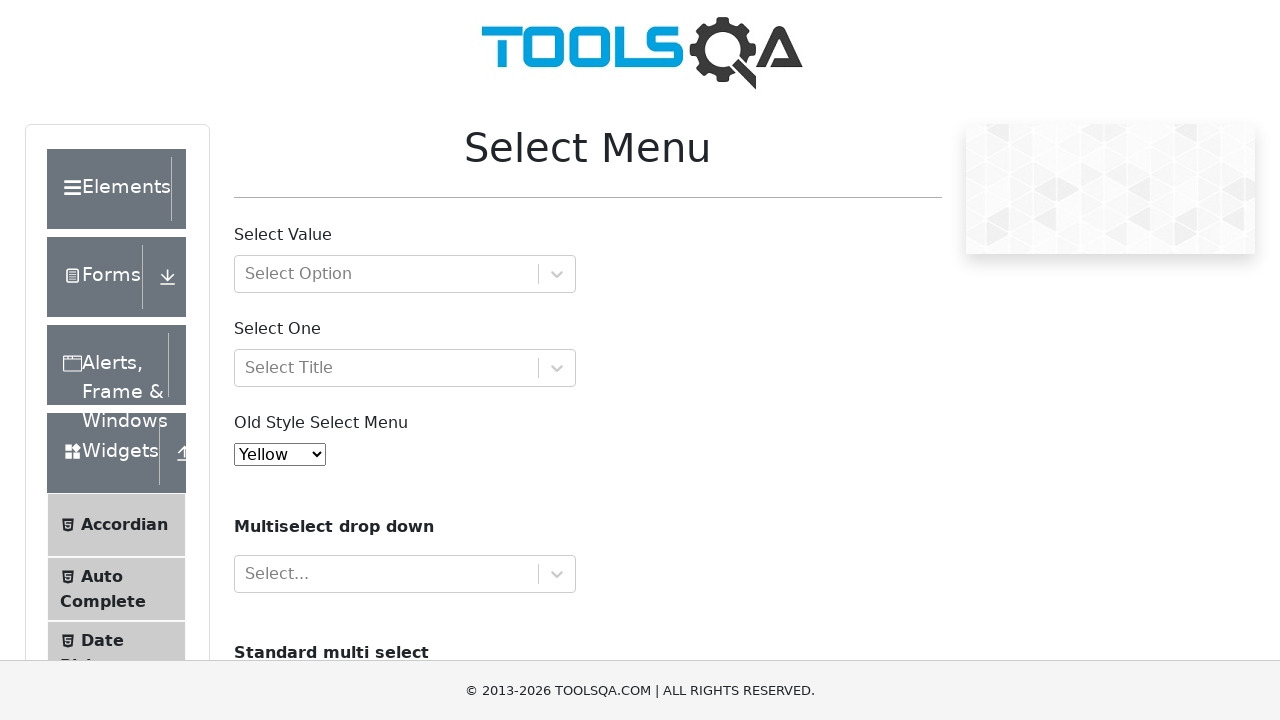

Selected Red color by value 'red' from dropdown on select#oldSelectMenu
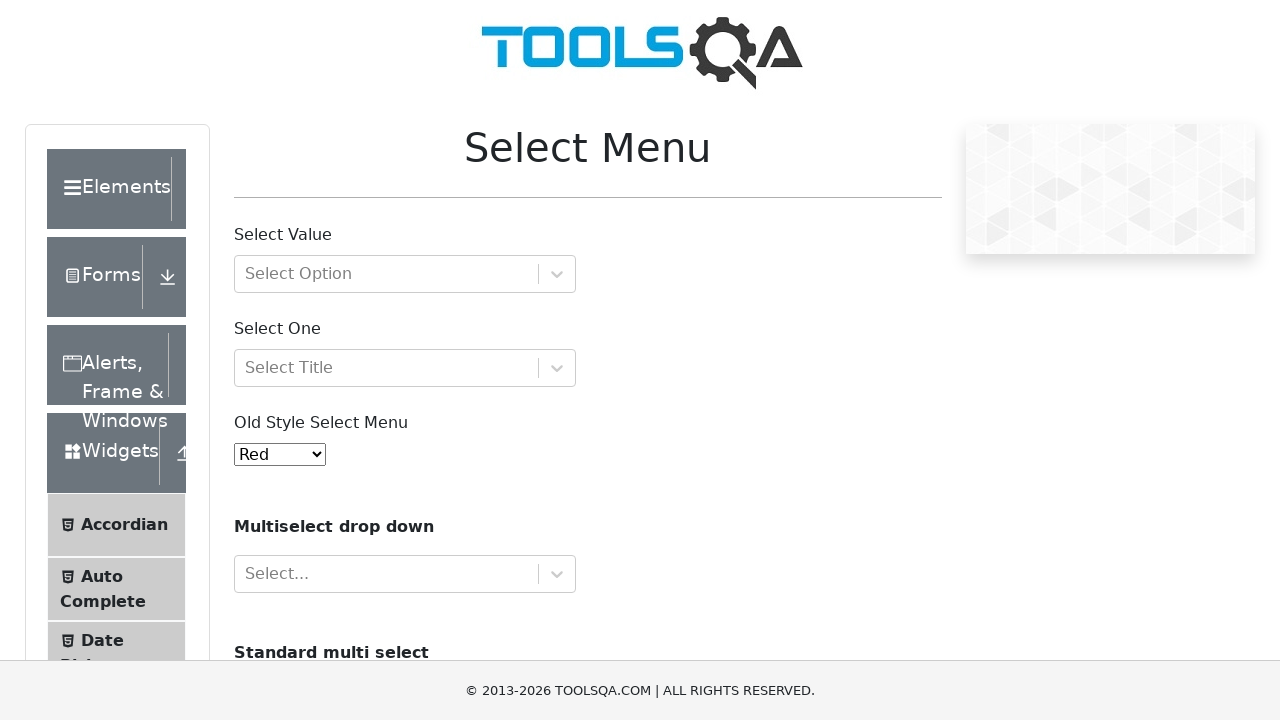

Retrieved selected value to verify Red selection
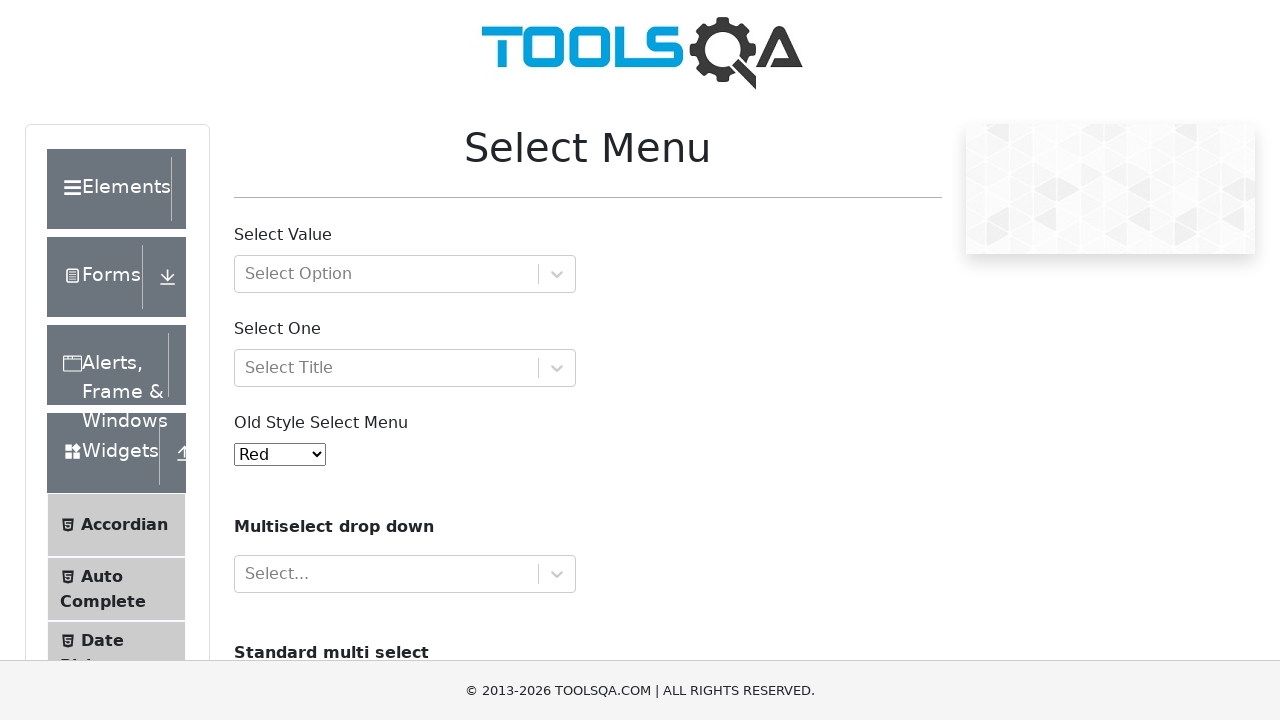

Verified that Red is correctly selected
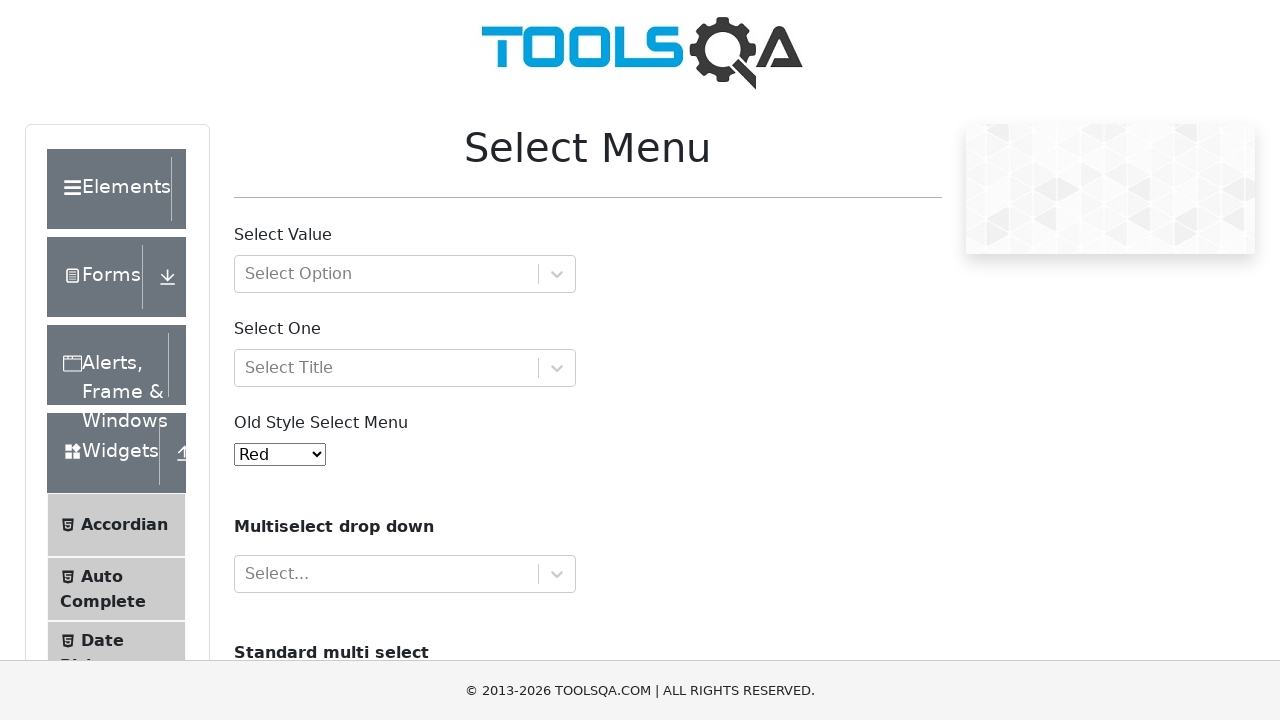

Selected White color by visible text label from dropdown on select#oldSelectMenu
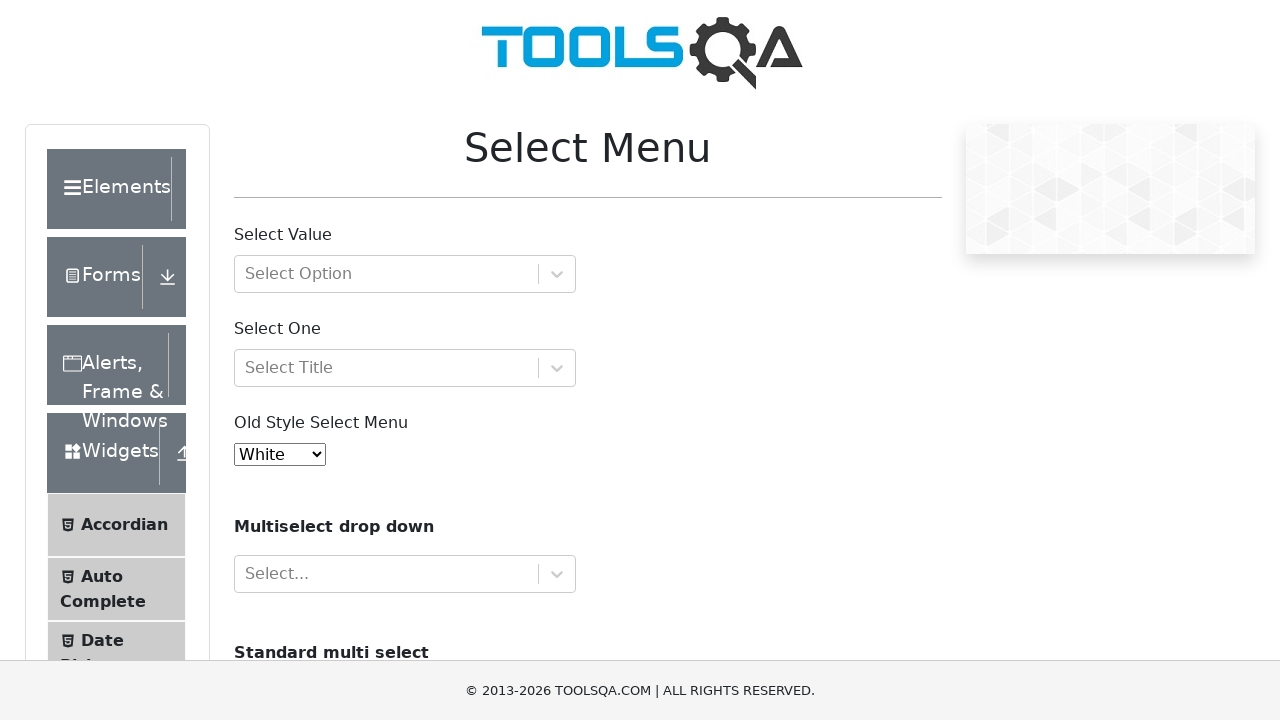

Retrieved selected value to verify White selection
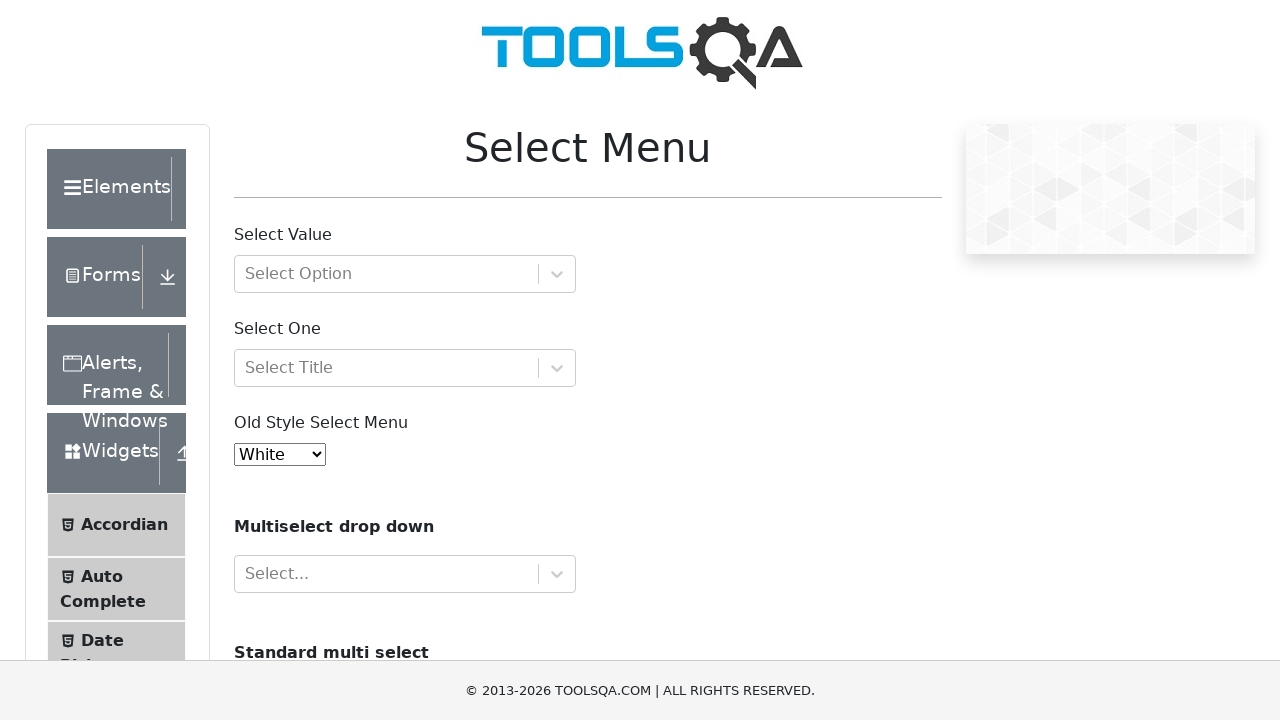

Verified that White is correctly selected
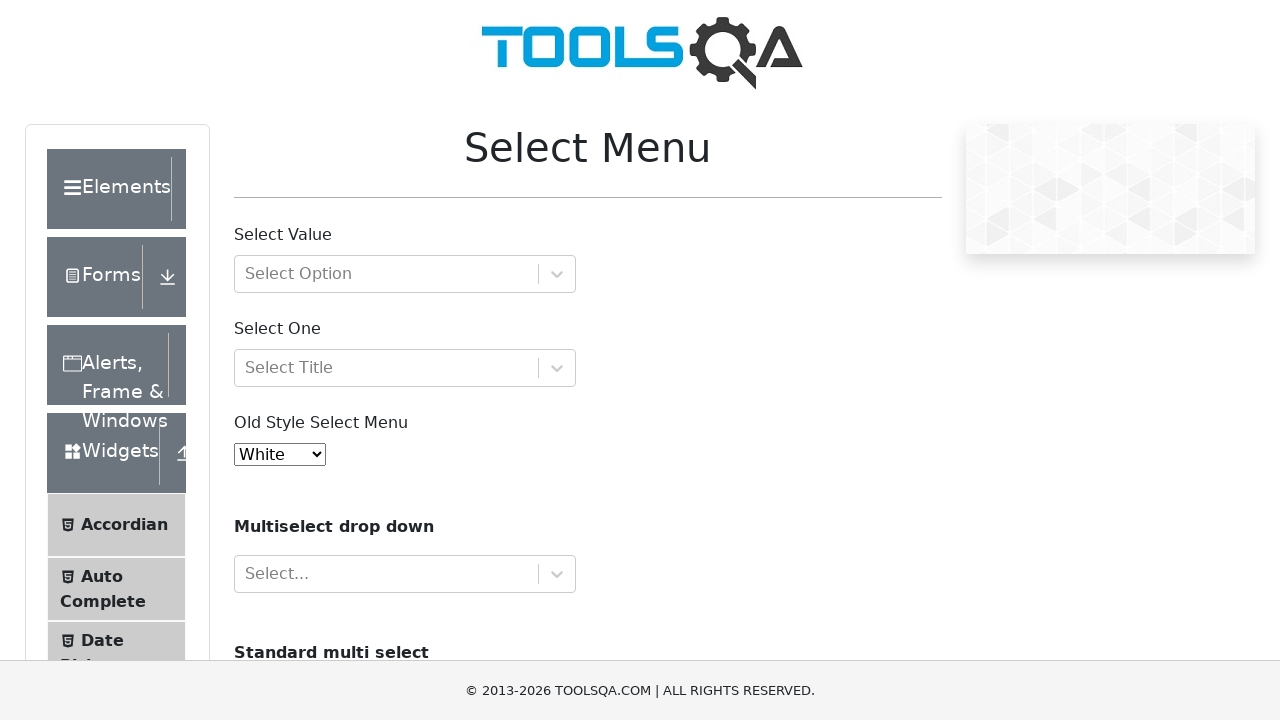

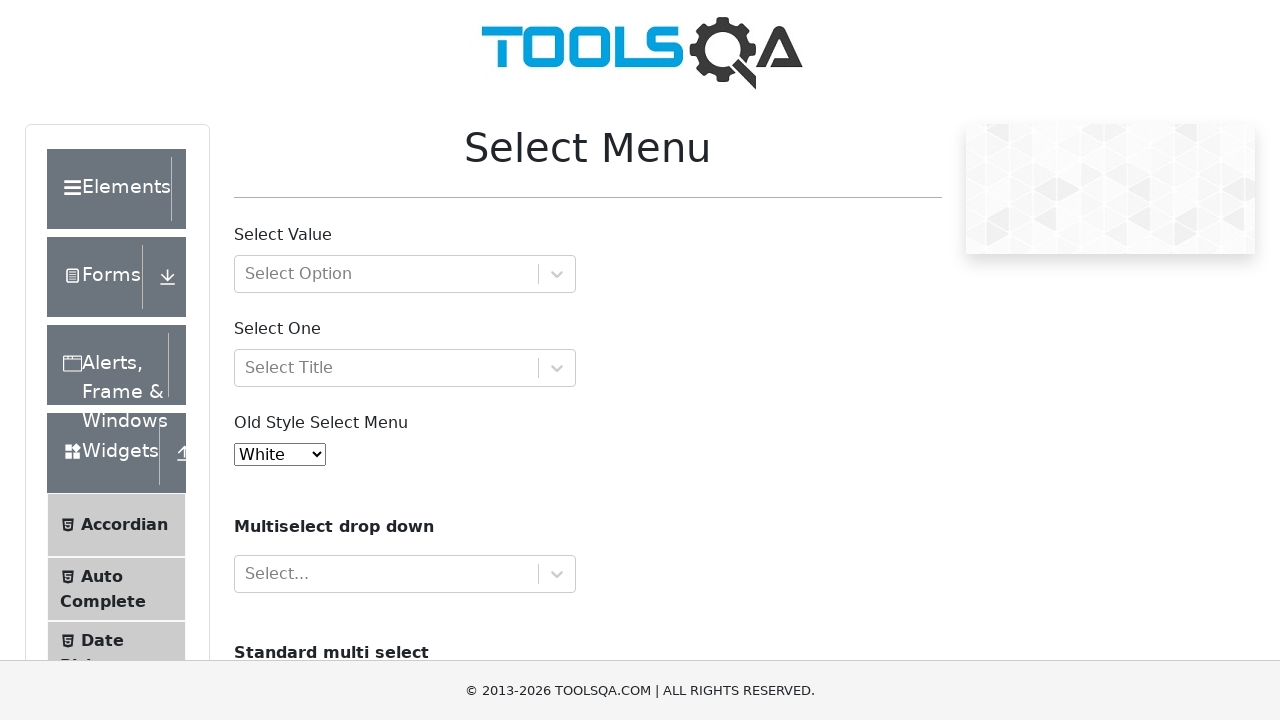